Tests dropdown selection functionality by selecting origin (Chennai) and destination (Bangalore) cities in a travel booking form

Starting URL: https://rahulshettyacademy.com/dropdownsPractise/

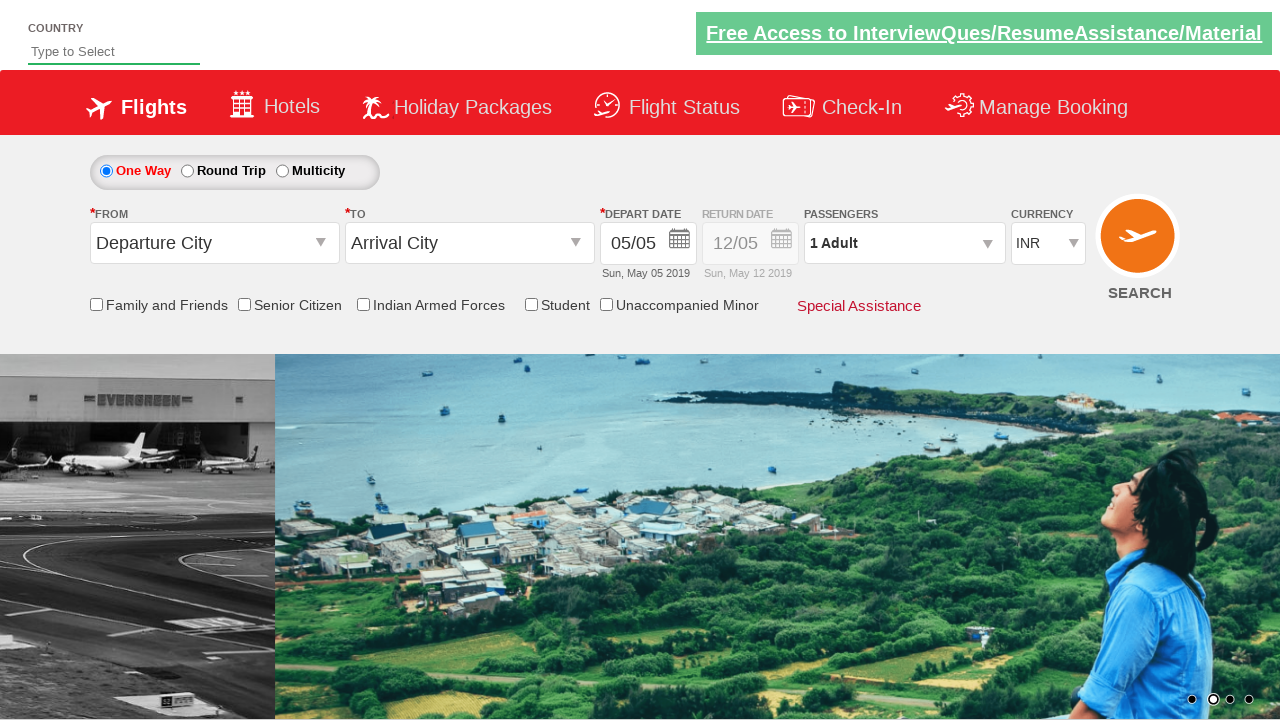

Clicked origin station dropdown to open it at (323, 244) on #ctl00_mainContent_ddl_originStation1_CTXTaction
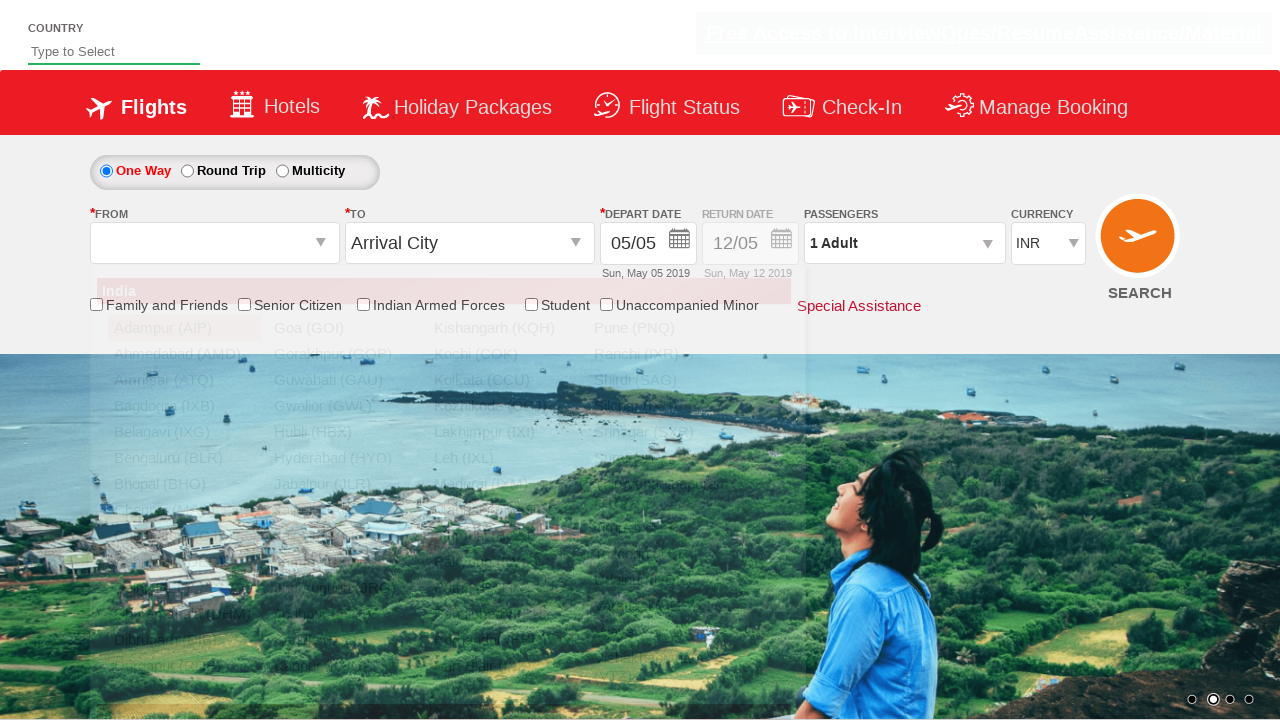

Selected Chennai (MAA) as origin city at (184, 510) on xpath=//div[@id='ctl00_mainContent_ddl_originStation1_CTNR'] //a[@value='MAA']
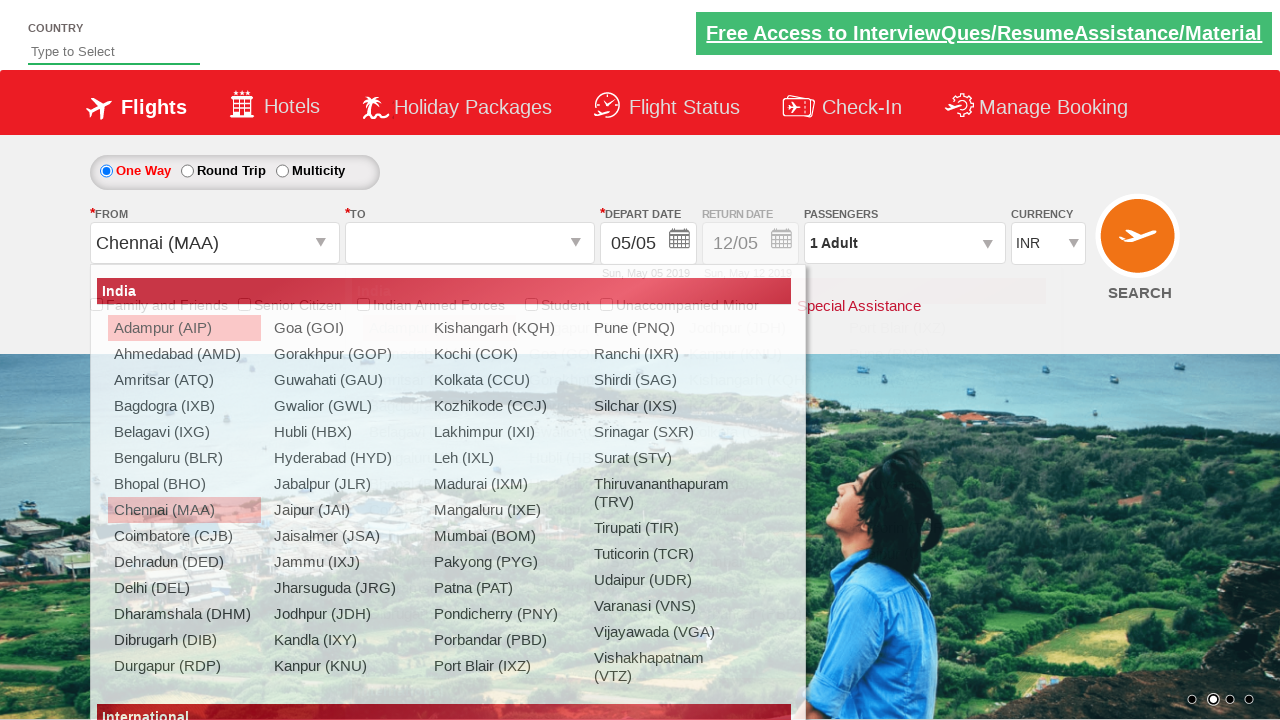

Selected Bangalore (BLR) as destination city at (439, 458) on (//a[@value='BLR'])[2]
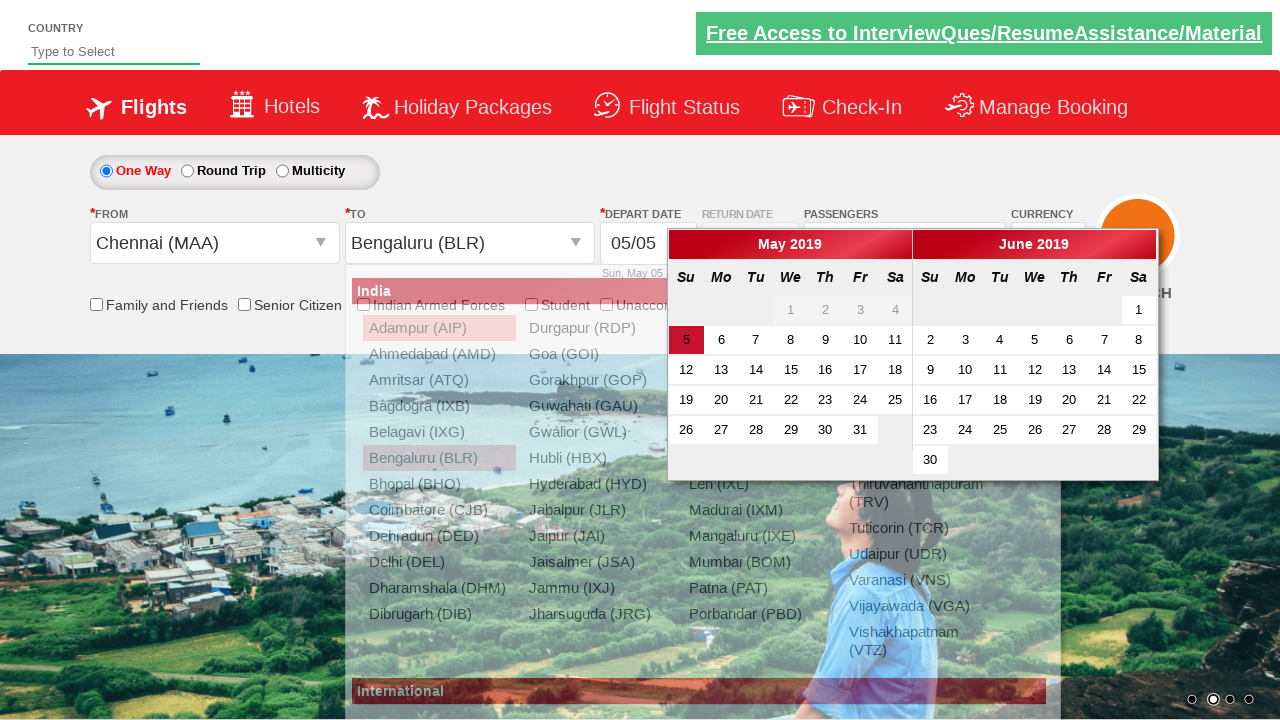

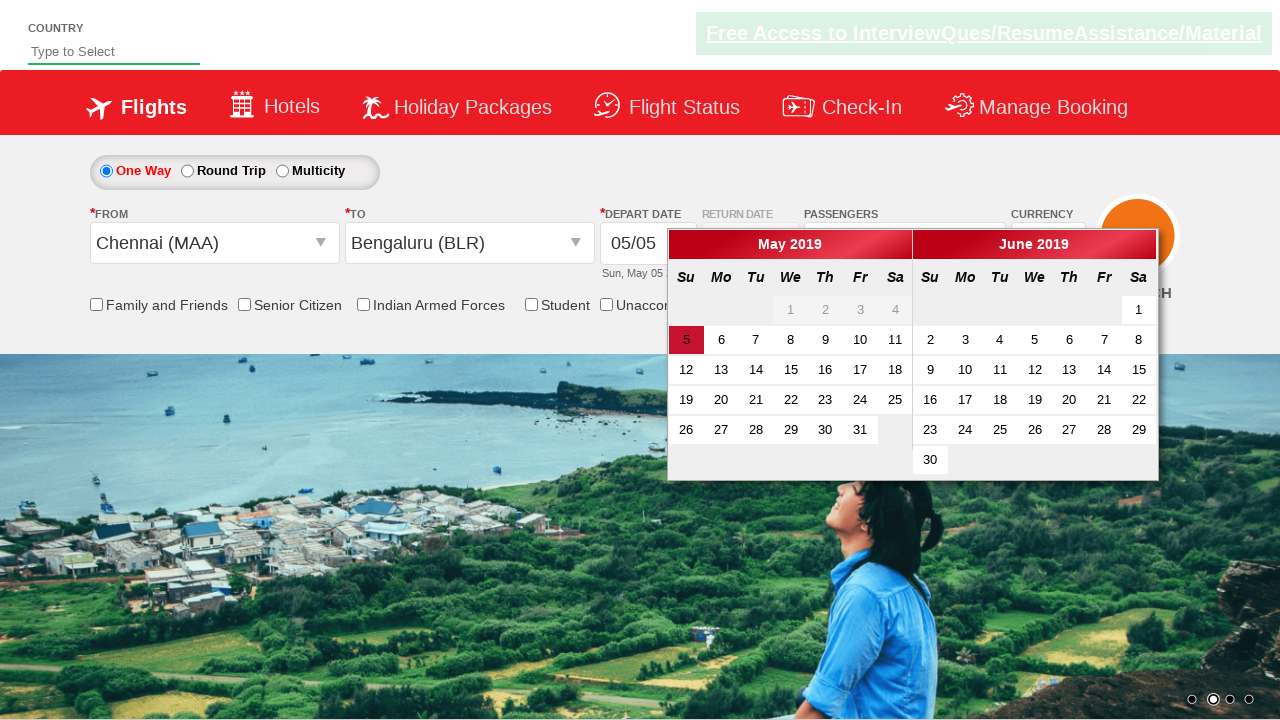